Solves a mathematical challenge by extracting a value from an element attribute, calculating the result, and submitting a form with the answer along with checking required checkboxes and radio buttons

Starting URL: http://suninjuly.github.io/get_attribute.html

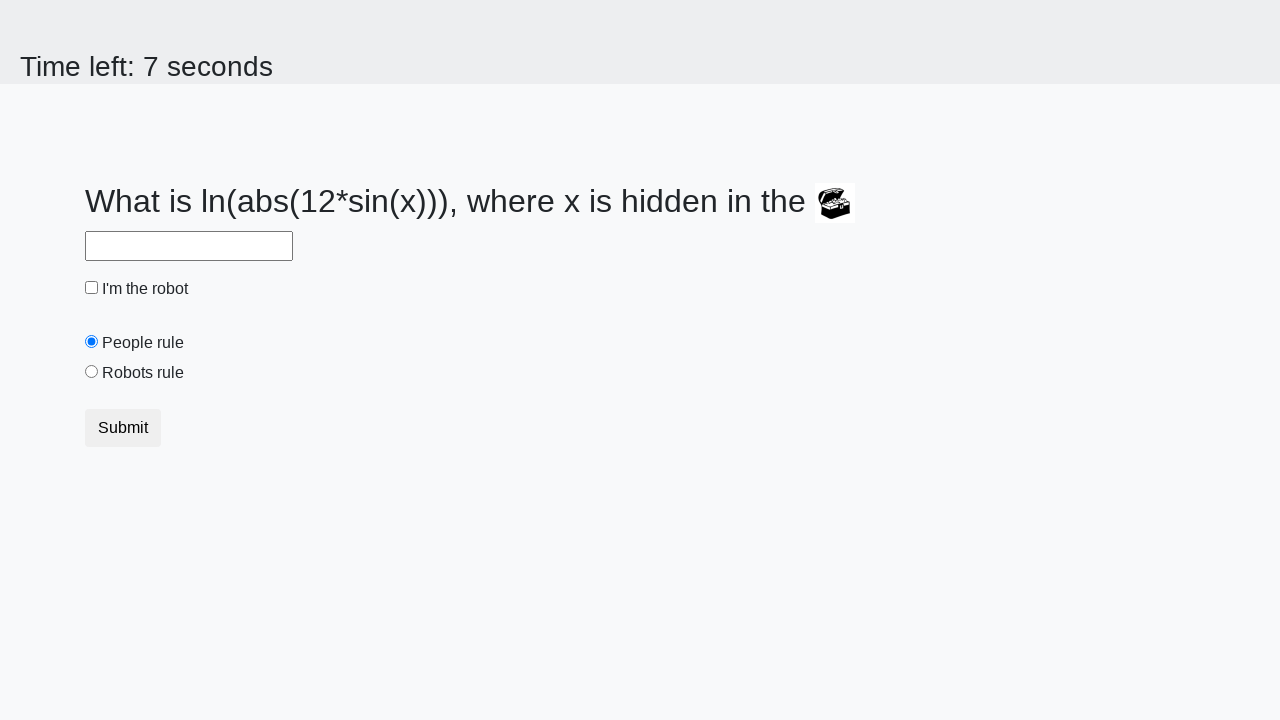

Located treasure element
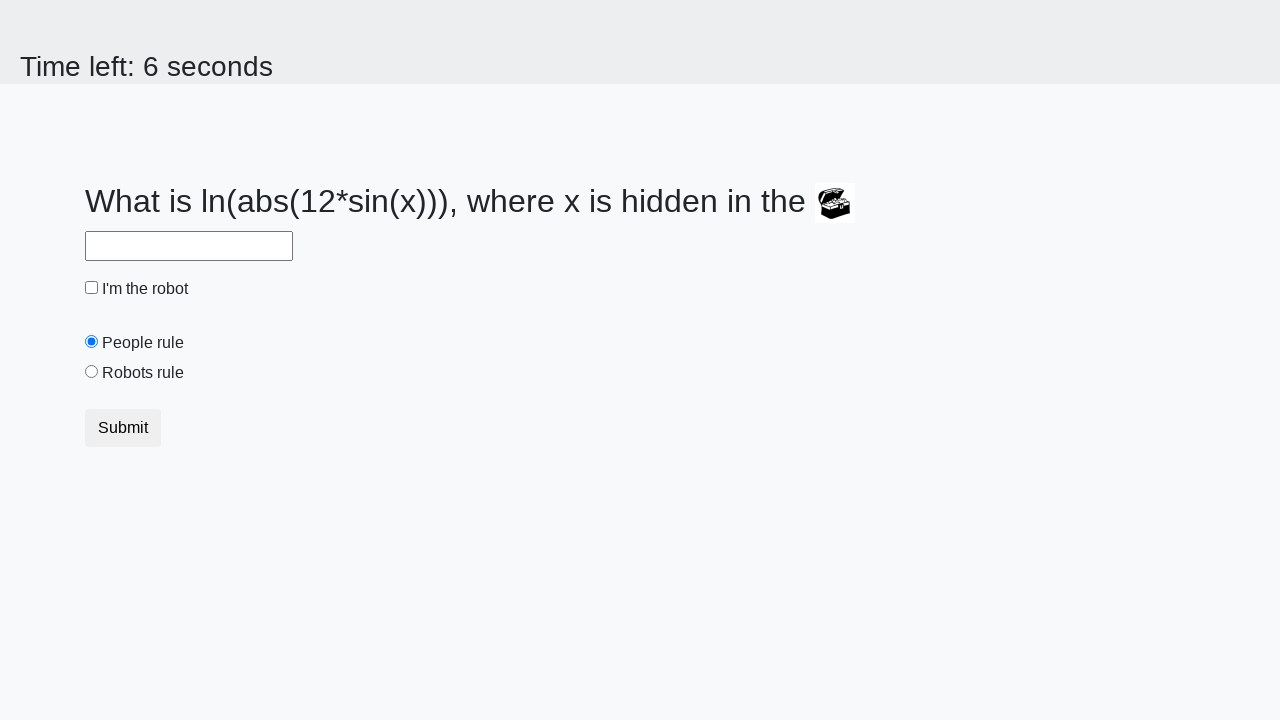

Extracted valuex attribute from treasure element
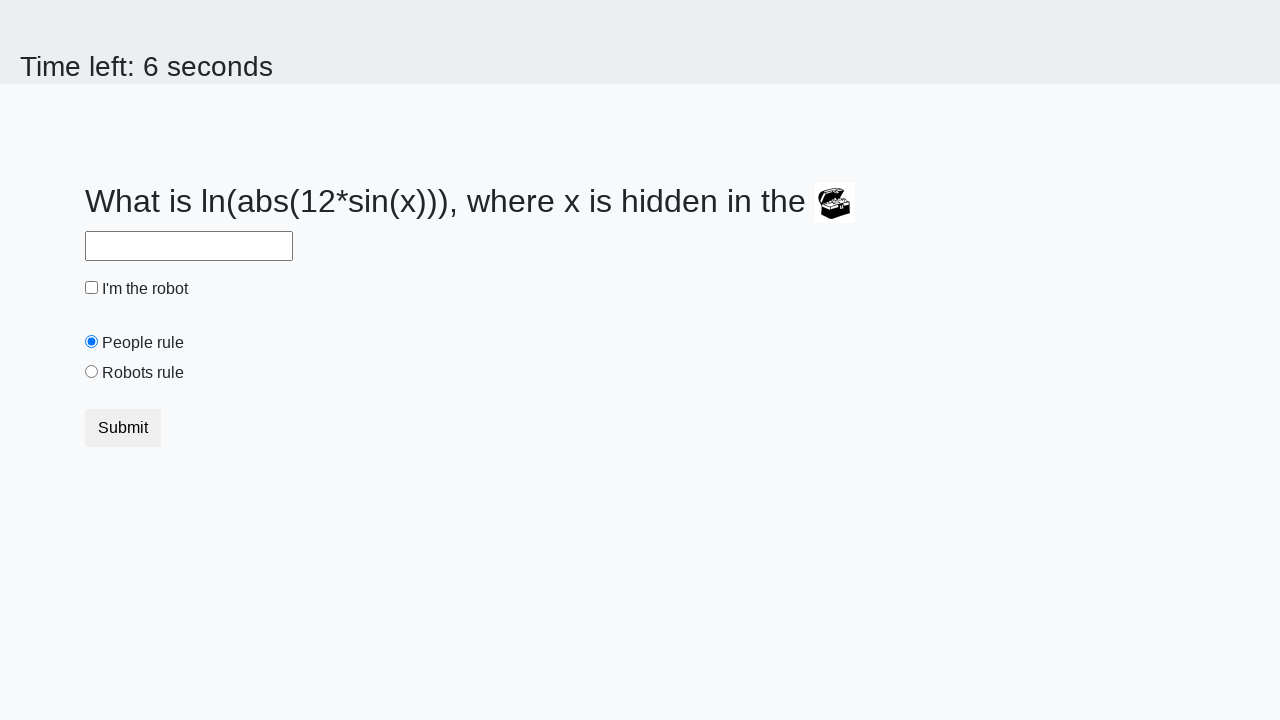

Calculated result using mathematical formula
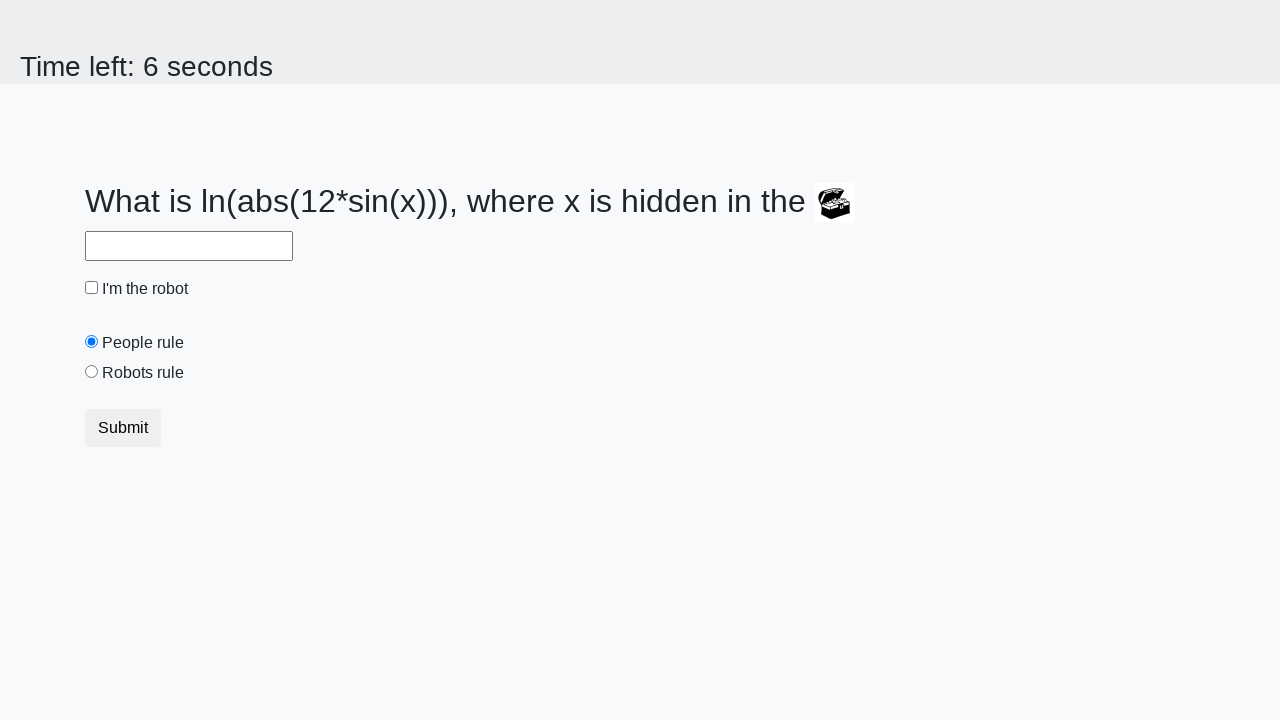

Filled answer field with calculated value on #answer
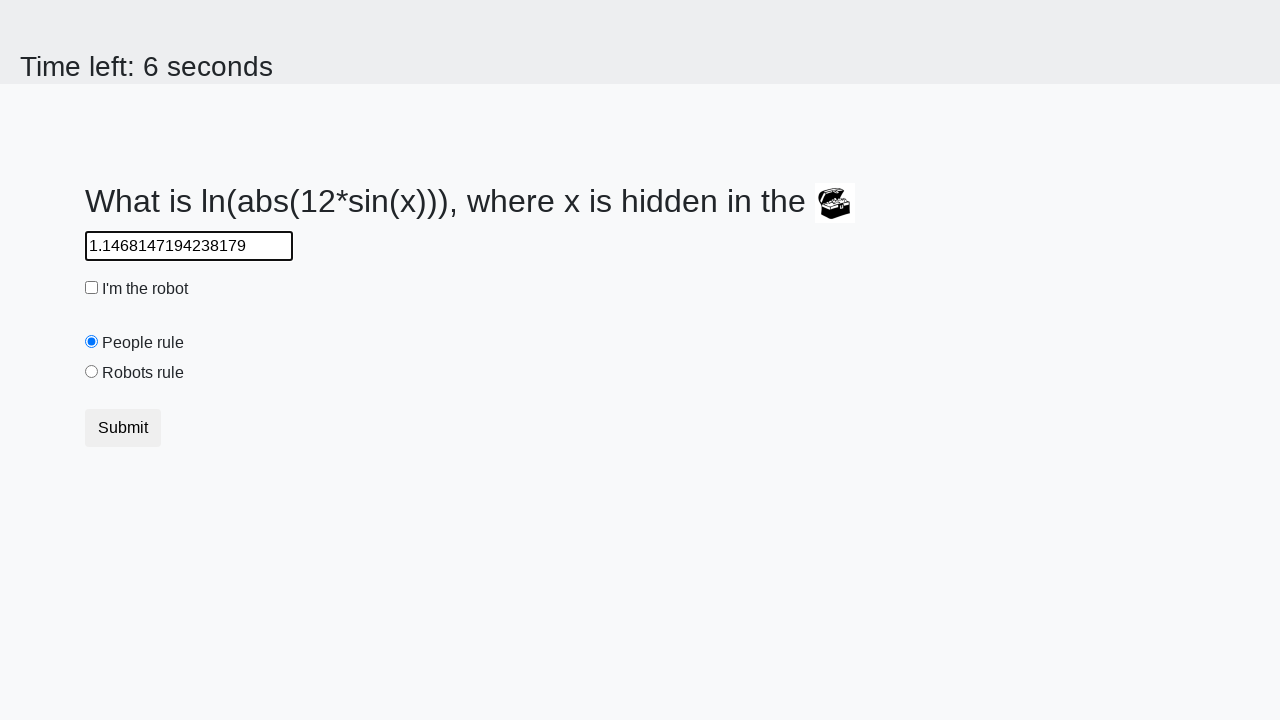

Checked robot checkbox at (92, 288) on #robotCheckbox
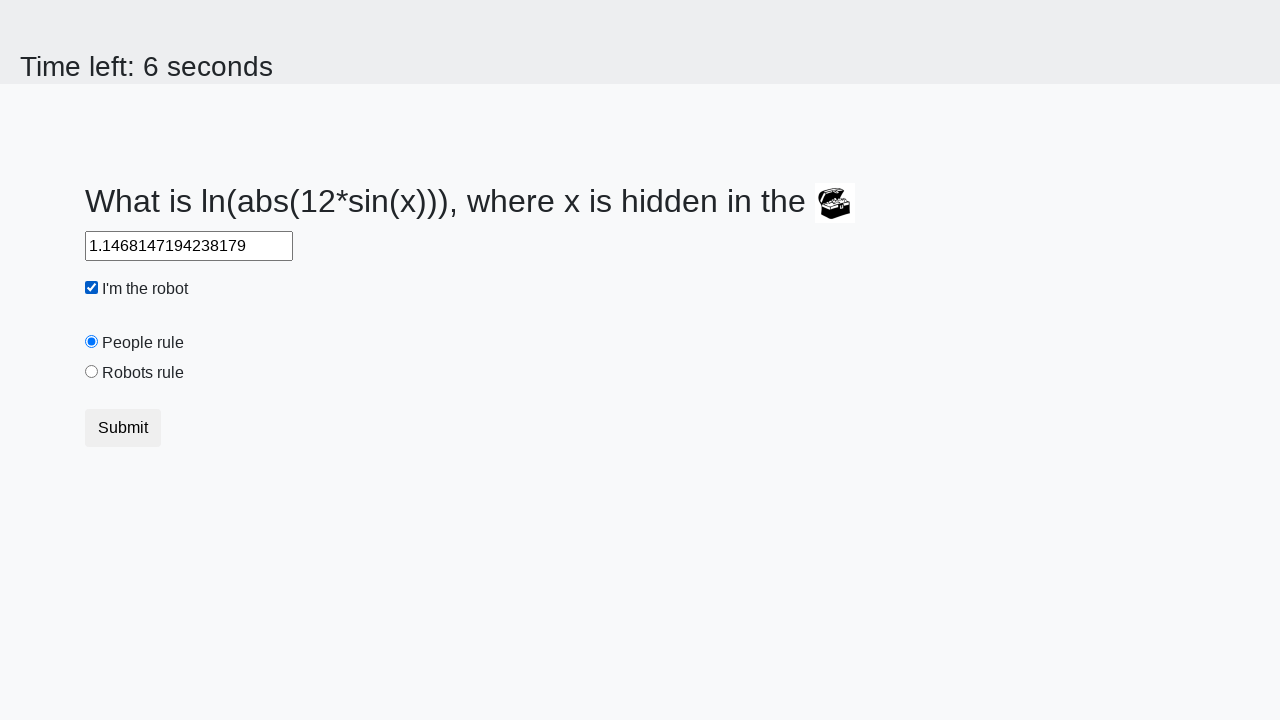

Selected robots rule radio button at (92, 372) on #robotsRule
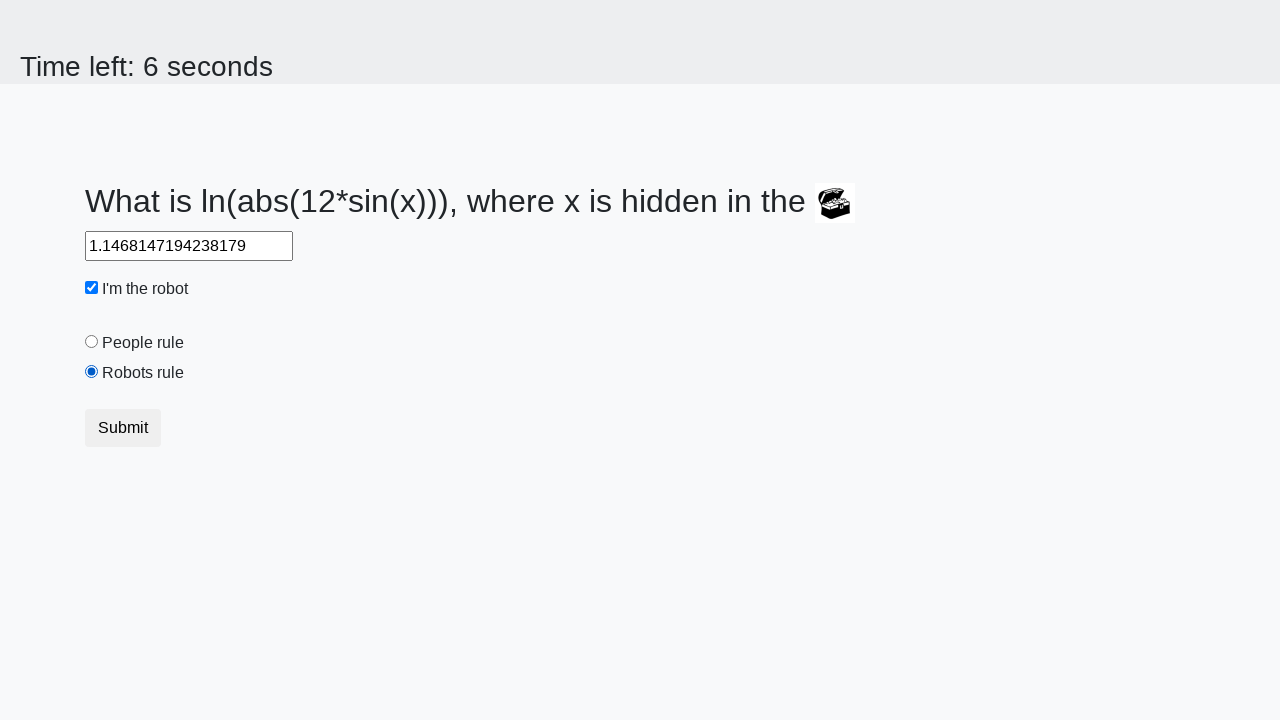

Submitted the form at (123, 428) on button.btn
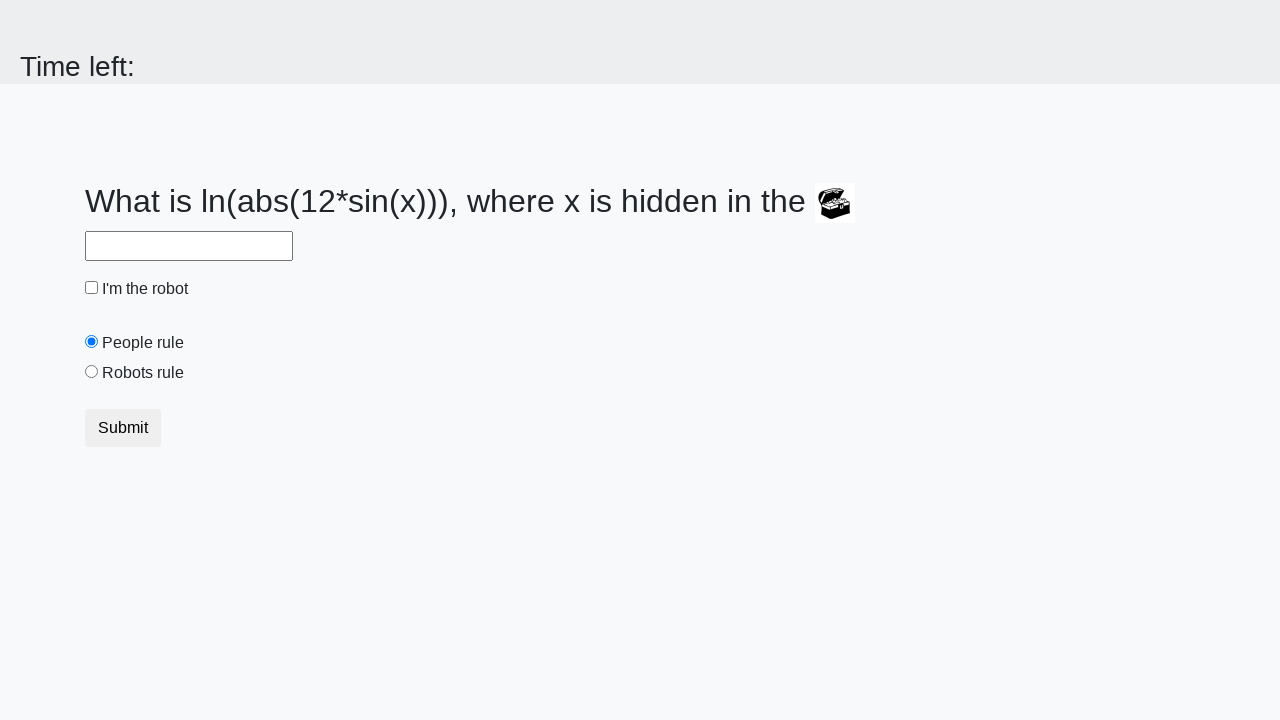

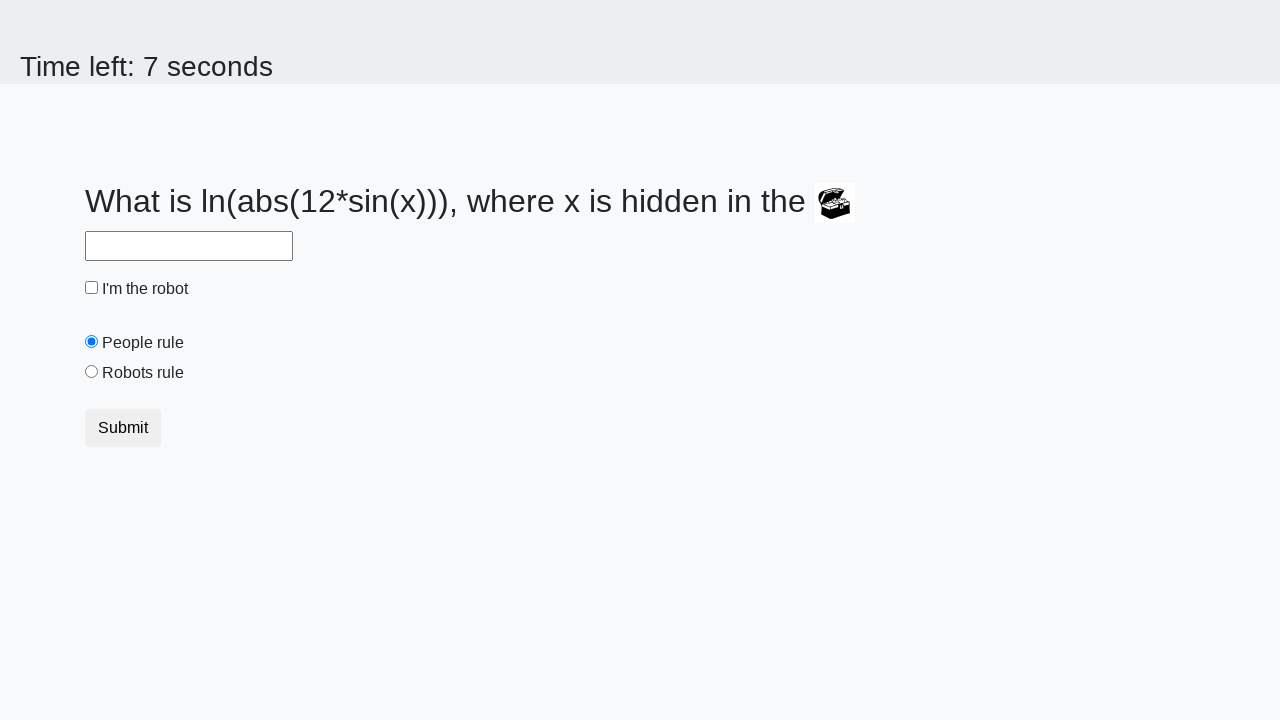